Tests calculator invalid input handling by entering 'invalid' as first number and verifying error message

Starting URL: https://calculatorhtml.onrender.com/

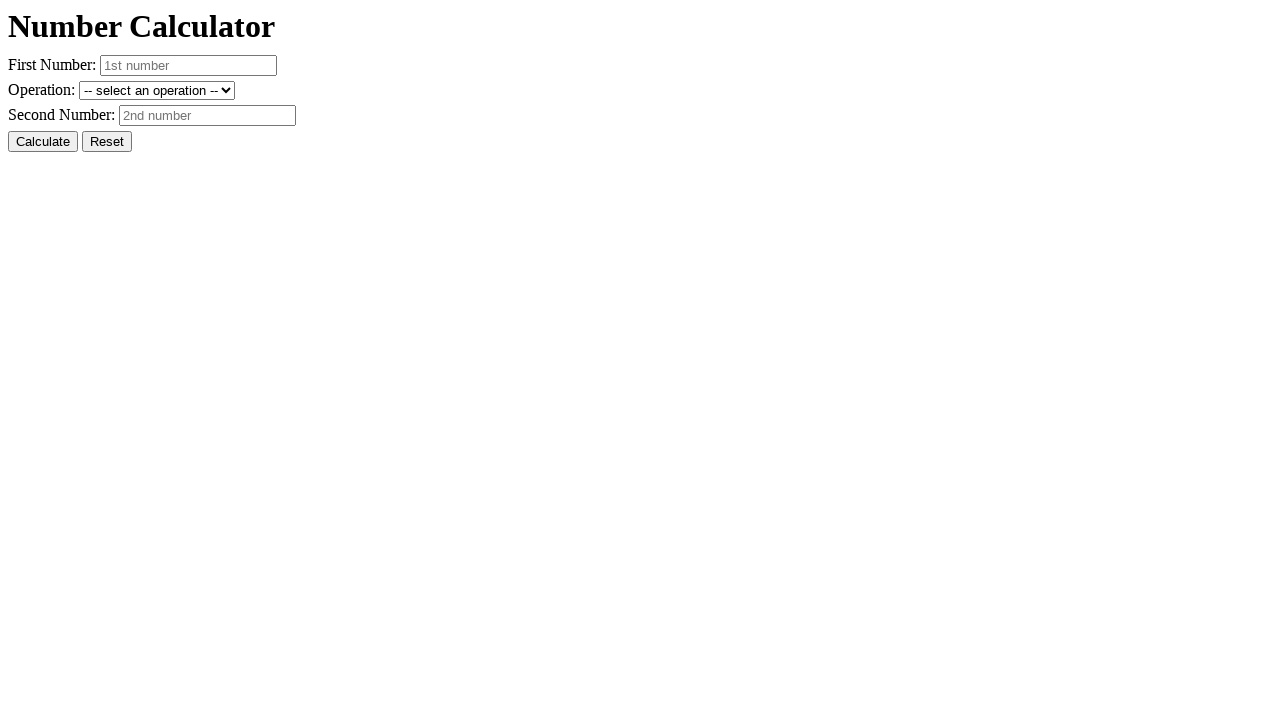

Clicked the Reset button to clear any previous values at (107, 142) on #resetButton
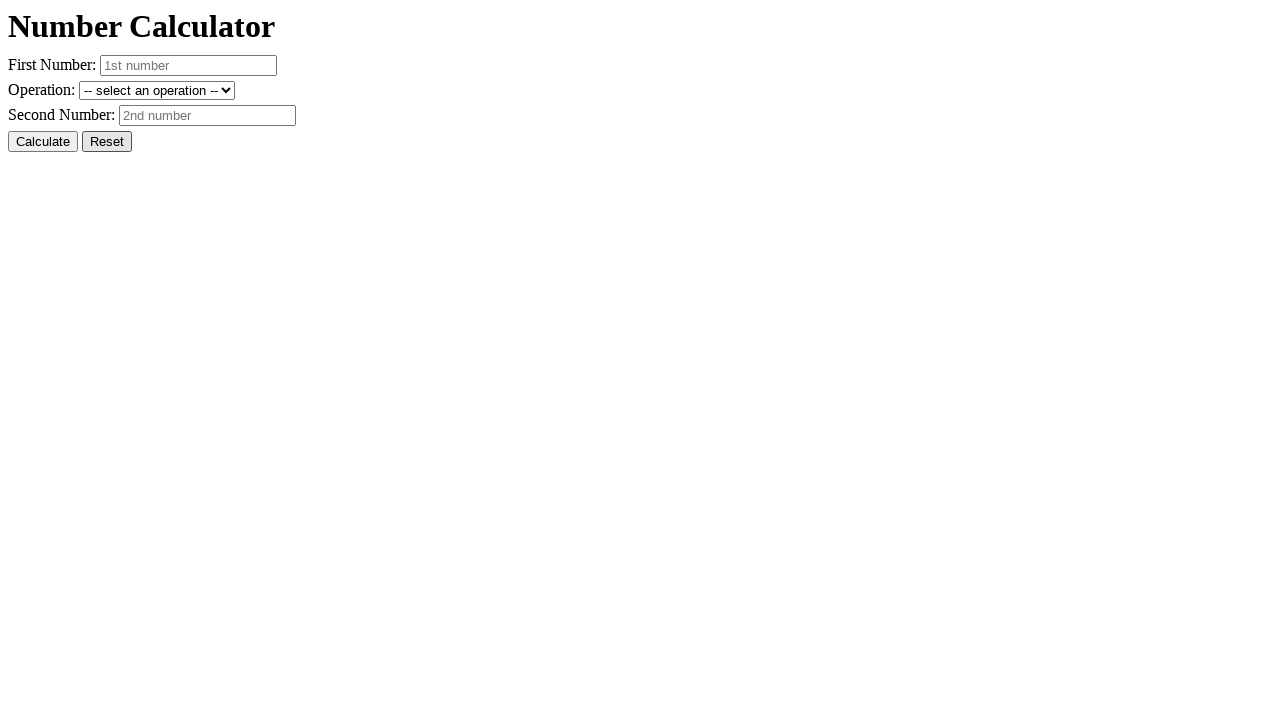

Entered 'invalid' as the first number on #number1
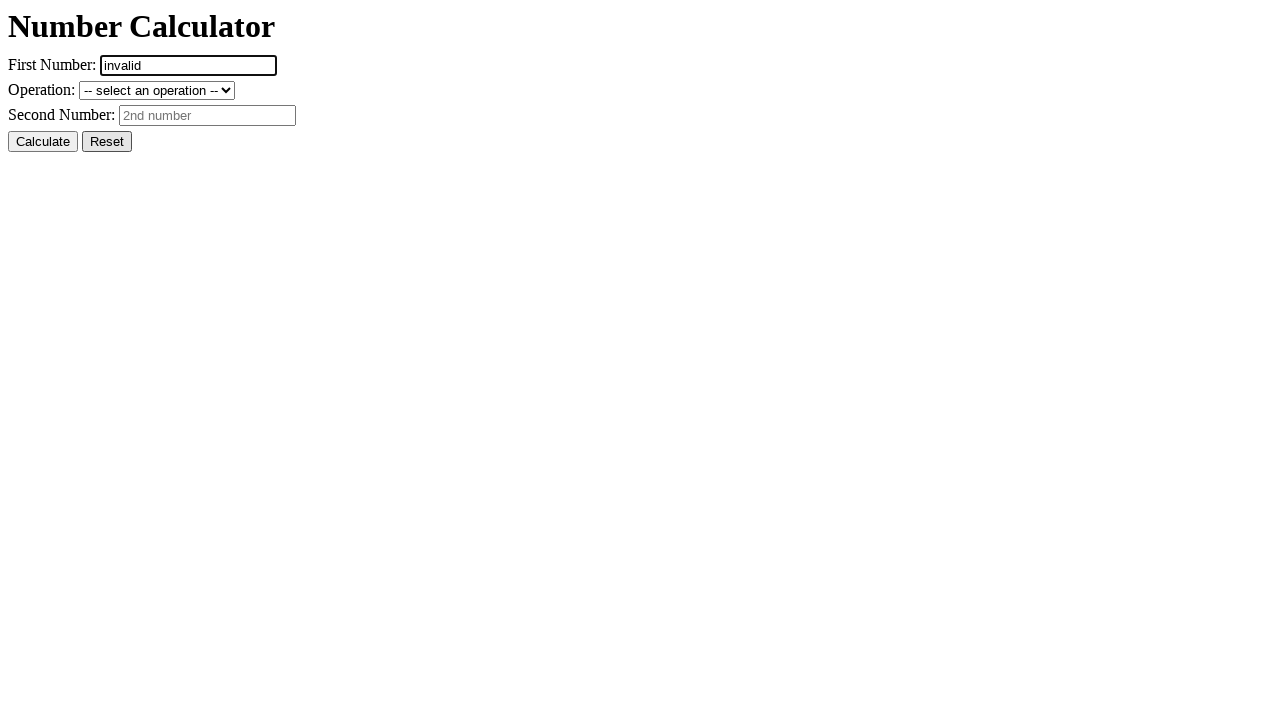

Entered '10' as the second number on #number2
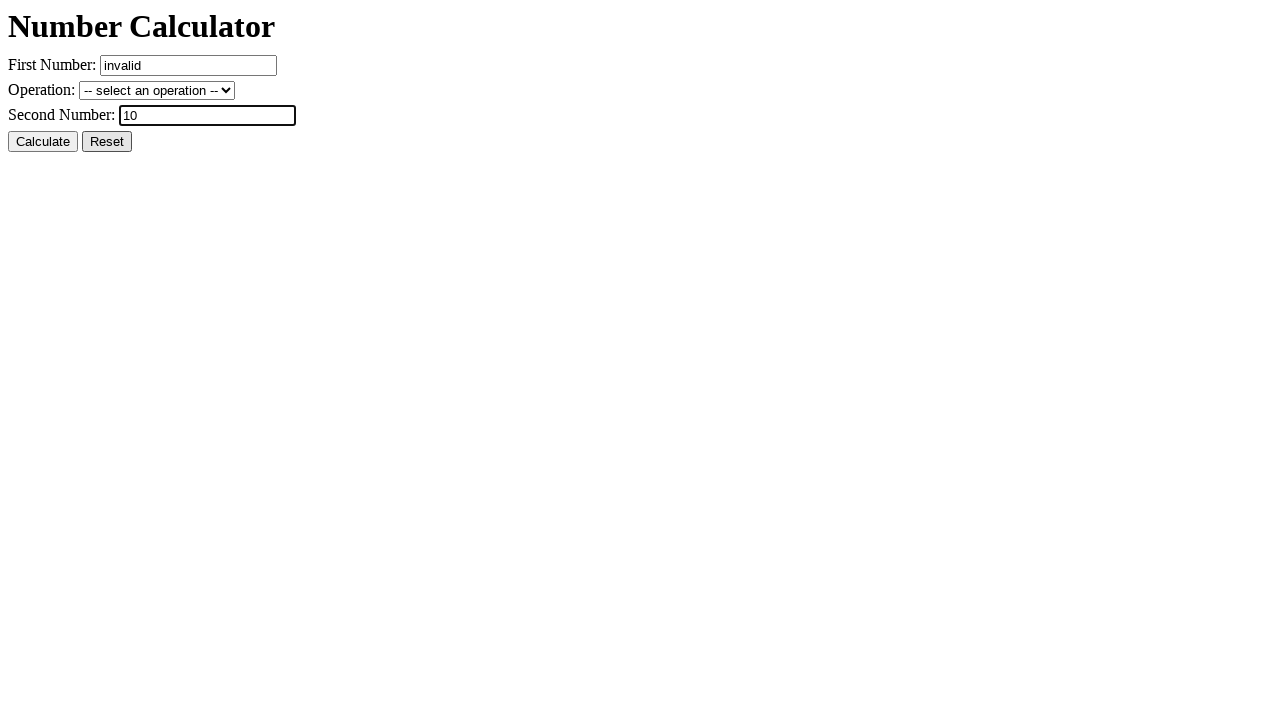

Selected '+ (sum)' operation from dropdown on #operation
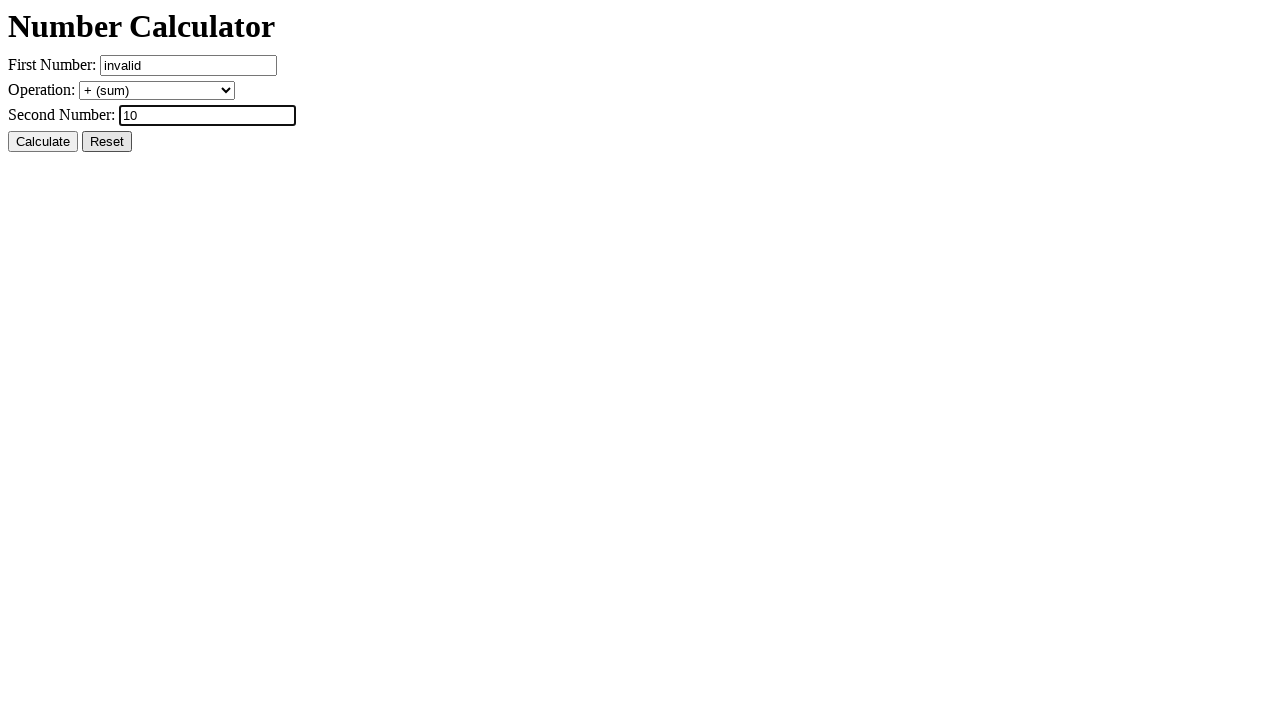

Clicked the Calculate button at (43, 142) on #calcButton
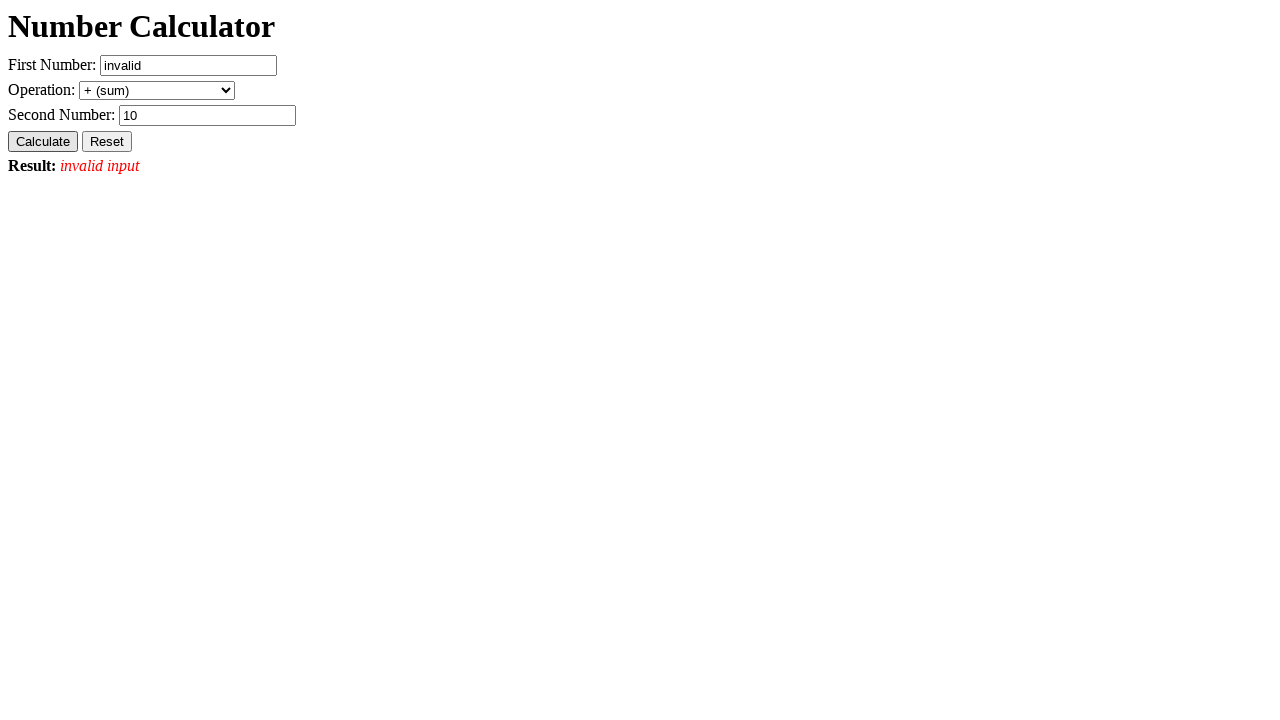

Result element appeared after calculation attempt
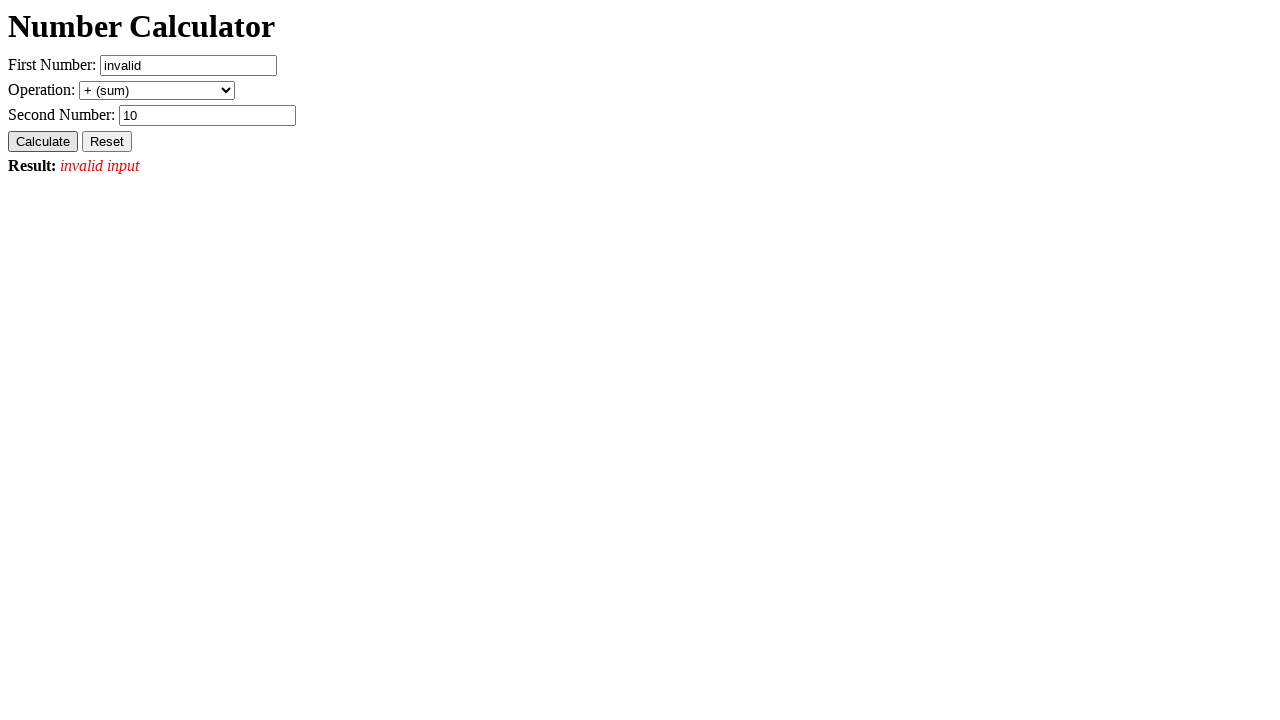

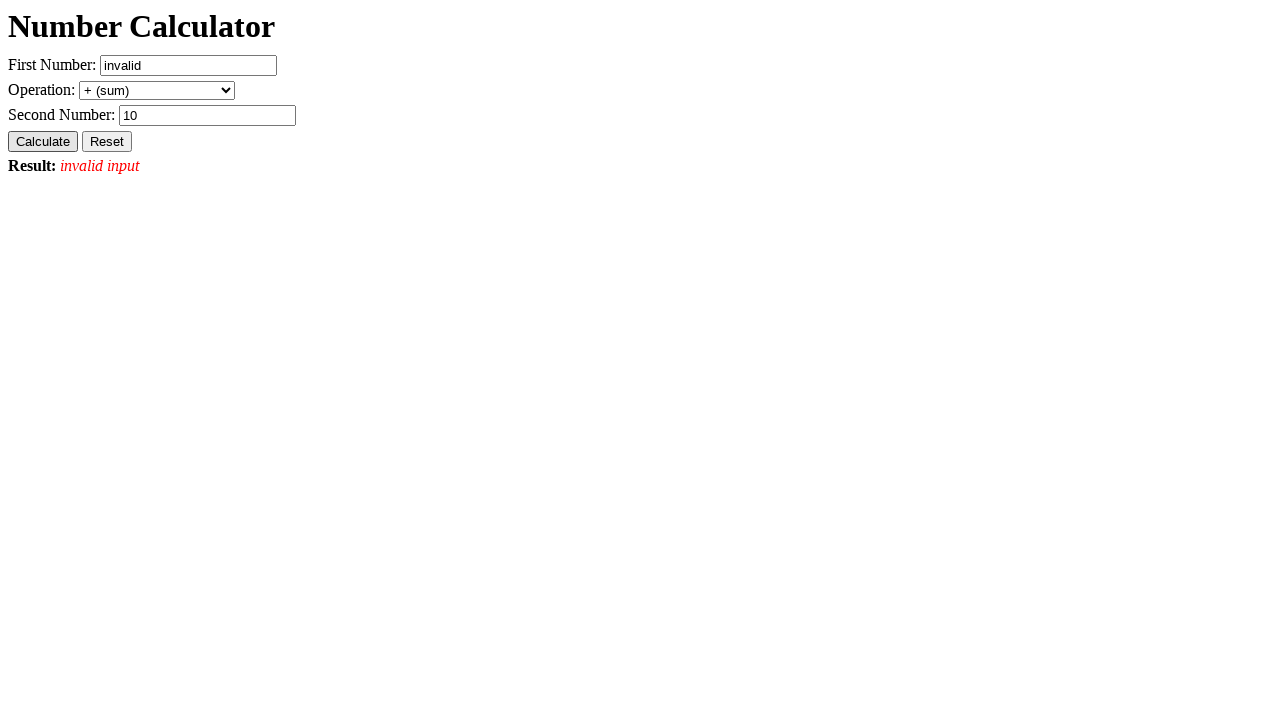